Tests the Python.org search functionality by entering "pycon" as a search query and verifying that results are returned

Starting URL: http://www.python.org

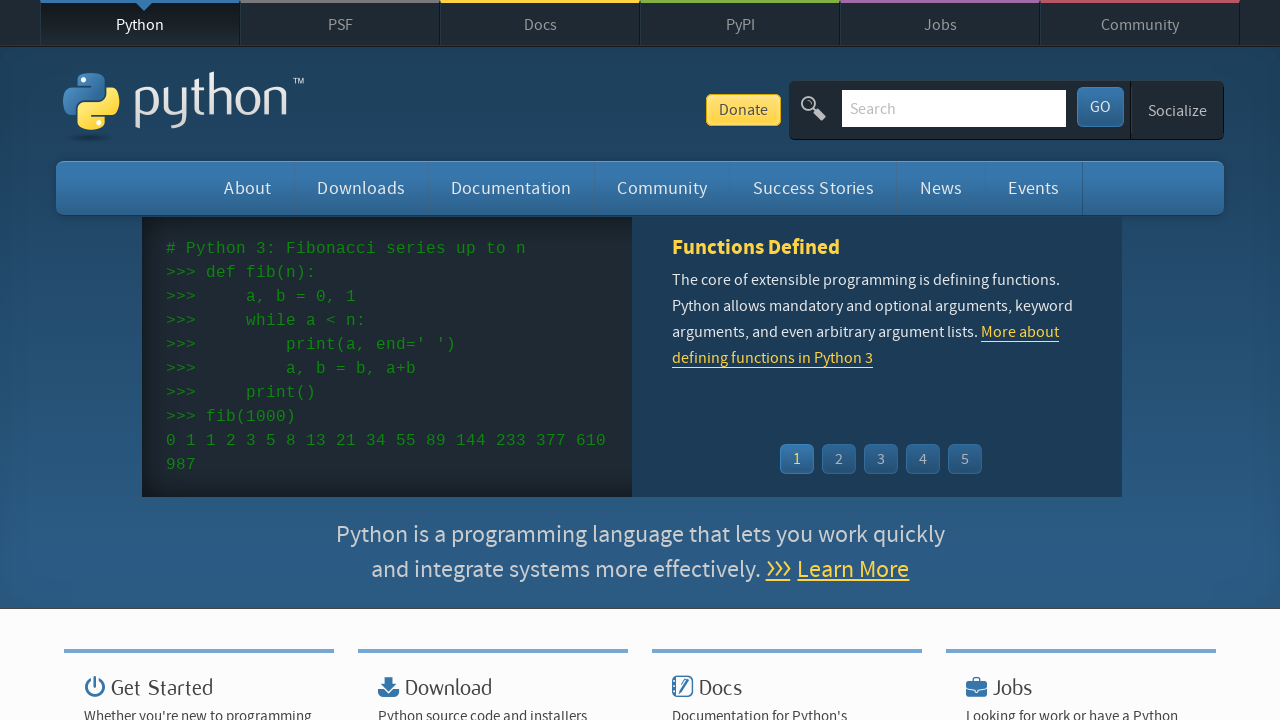

Verified page title contains 'Python'
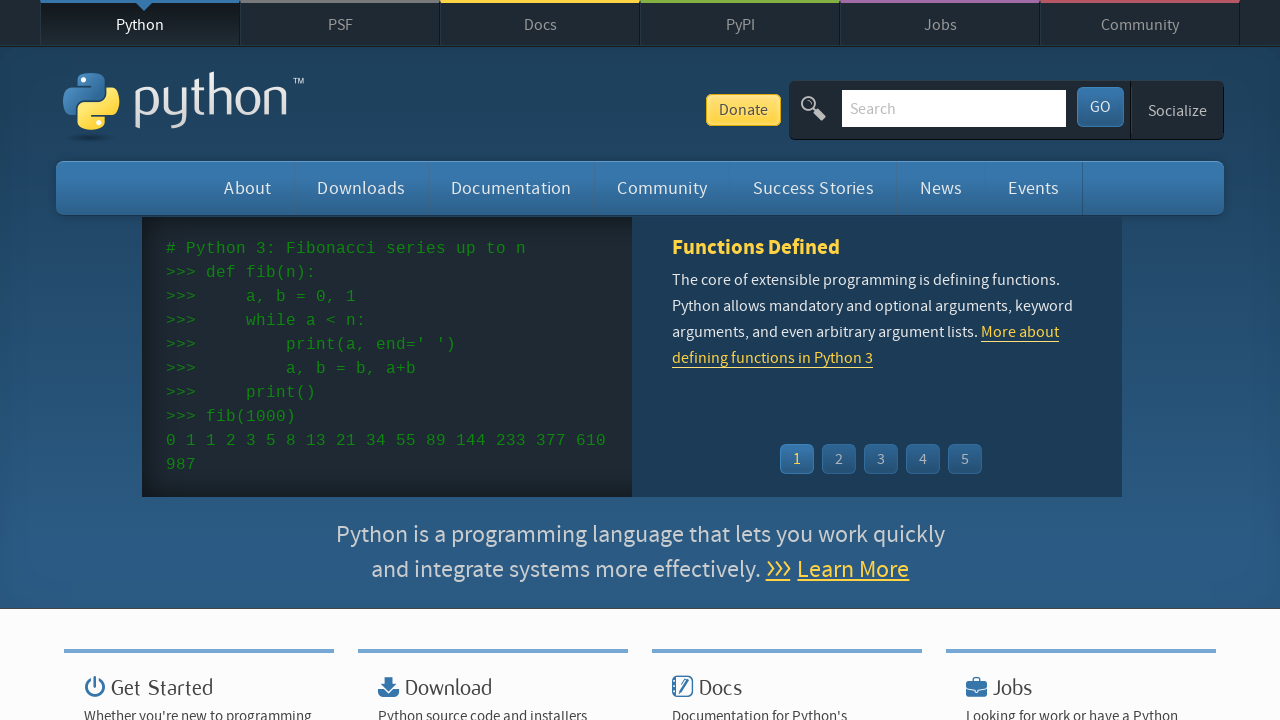

Filled search field with 'pycon' on input[name='q']
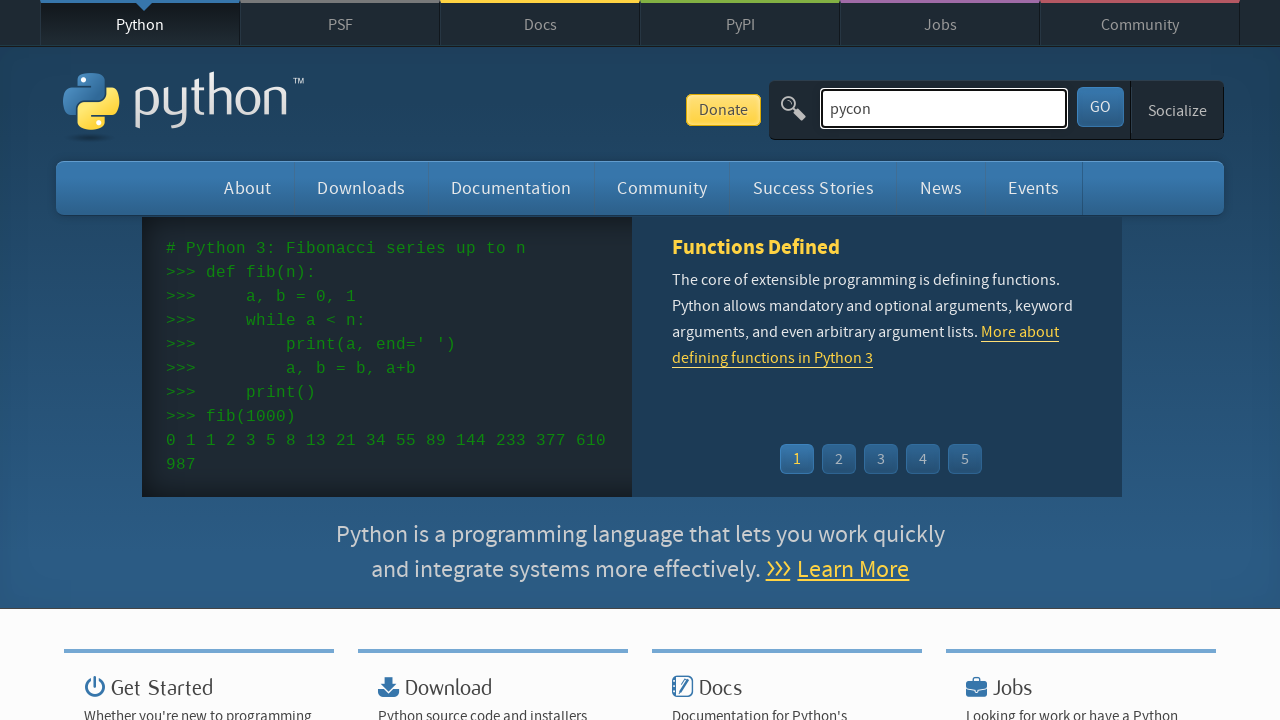

Pressed Enter to submit search query on input[name='q']
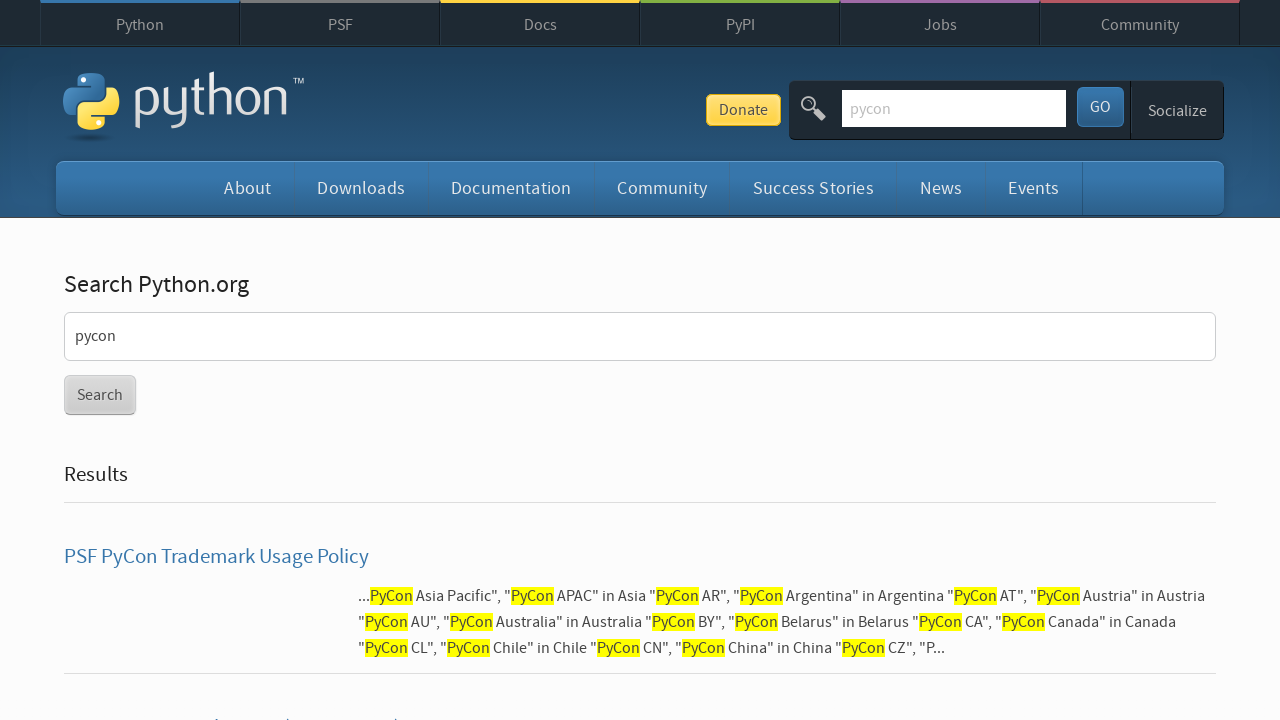

Waited for network idle after search submission
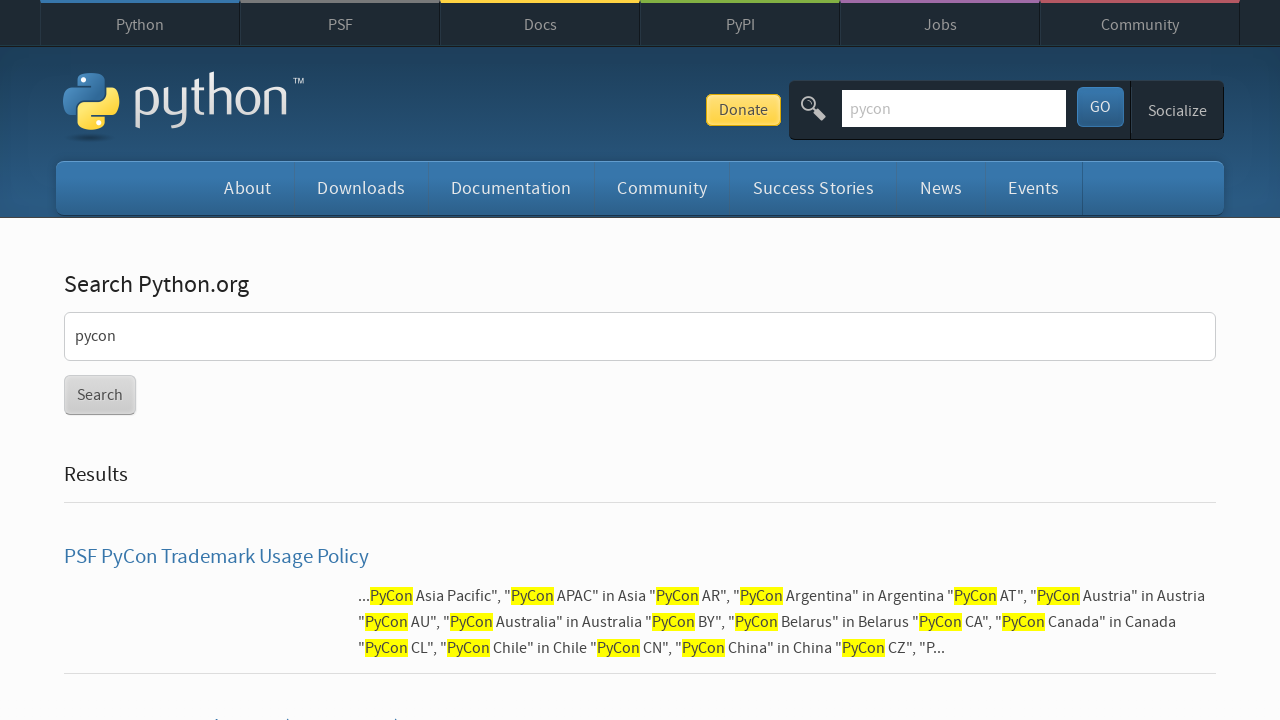

Verified search results were returned (no 'No results found' message)
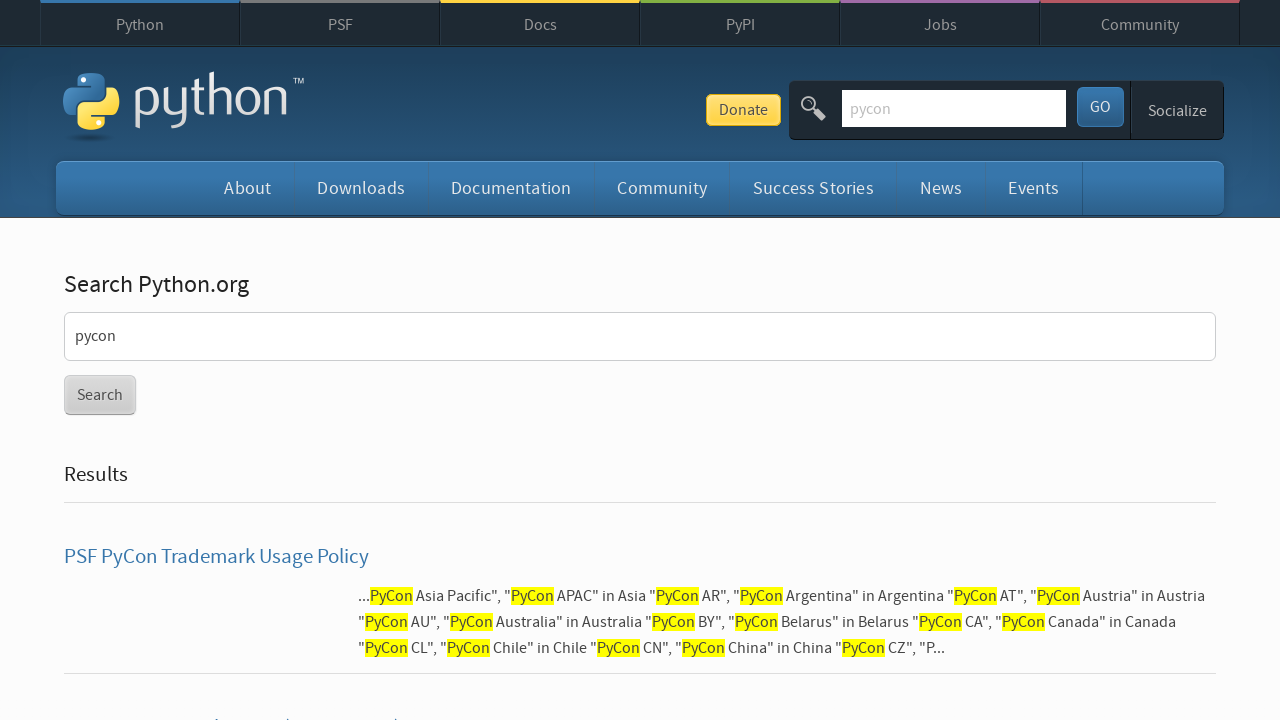

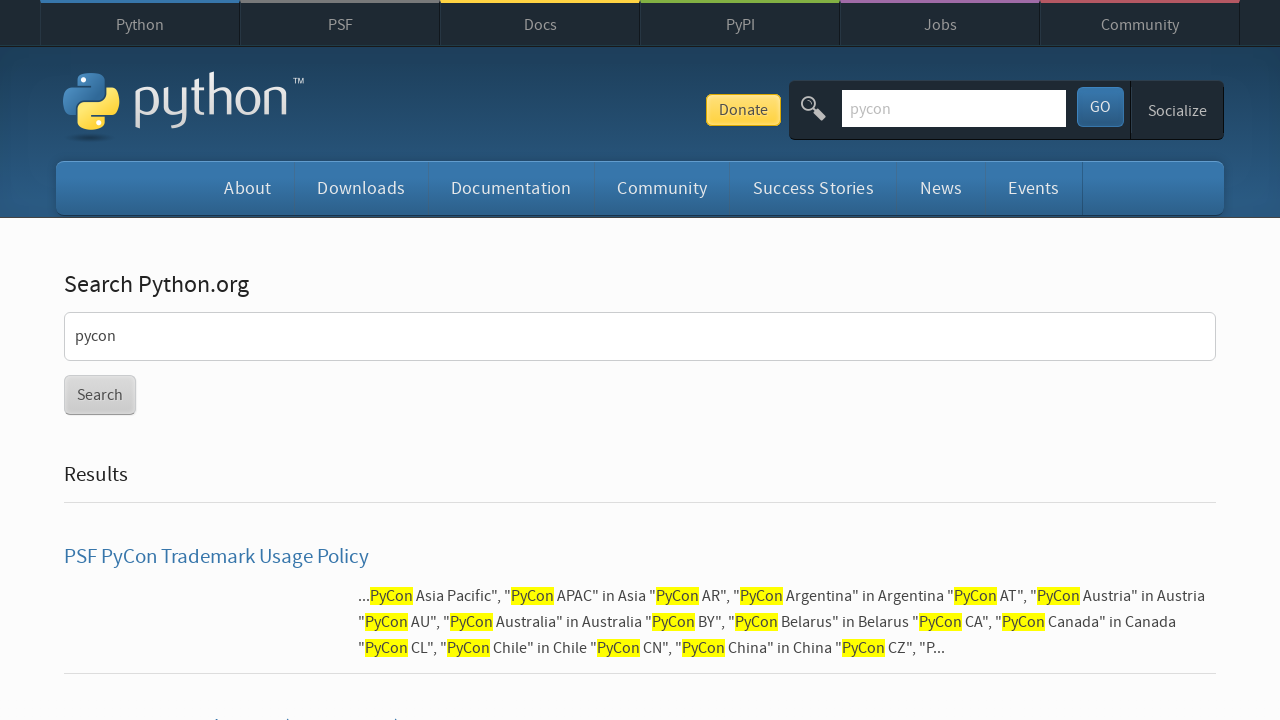